Tests keyboard key press functionality by navigating to a key press demo page, sending a space key to an input element and verifying the result, then sending a left arrow key and verifying that result as well.

Starting URL: http://the-internet.herokuapp.com/key_presses

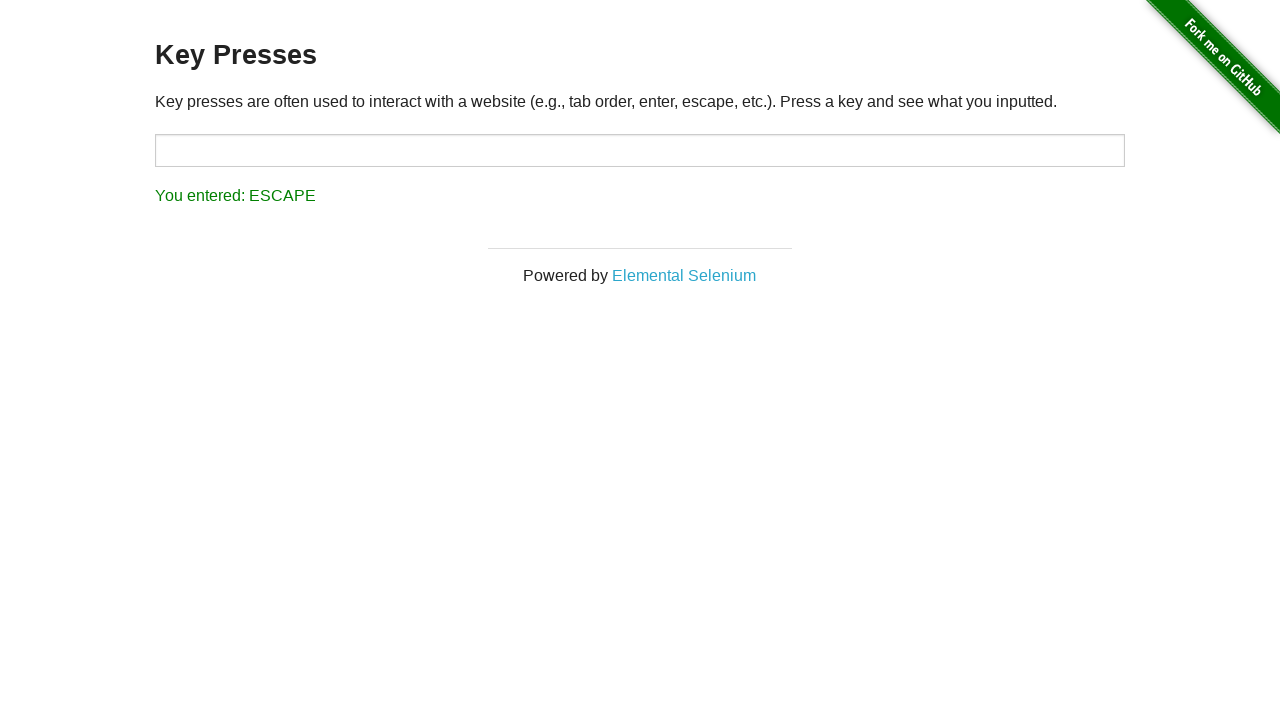

Pressed Space key on target input element on #target
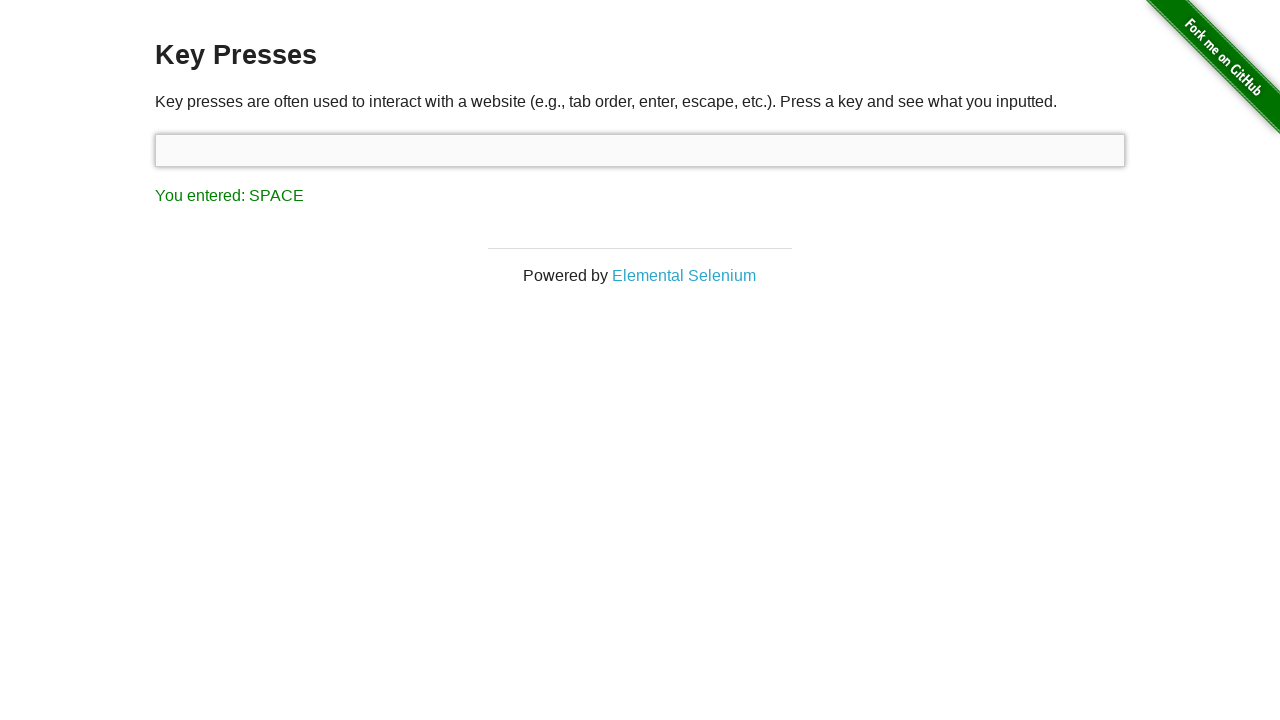

Waited for result element to appear
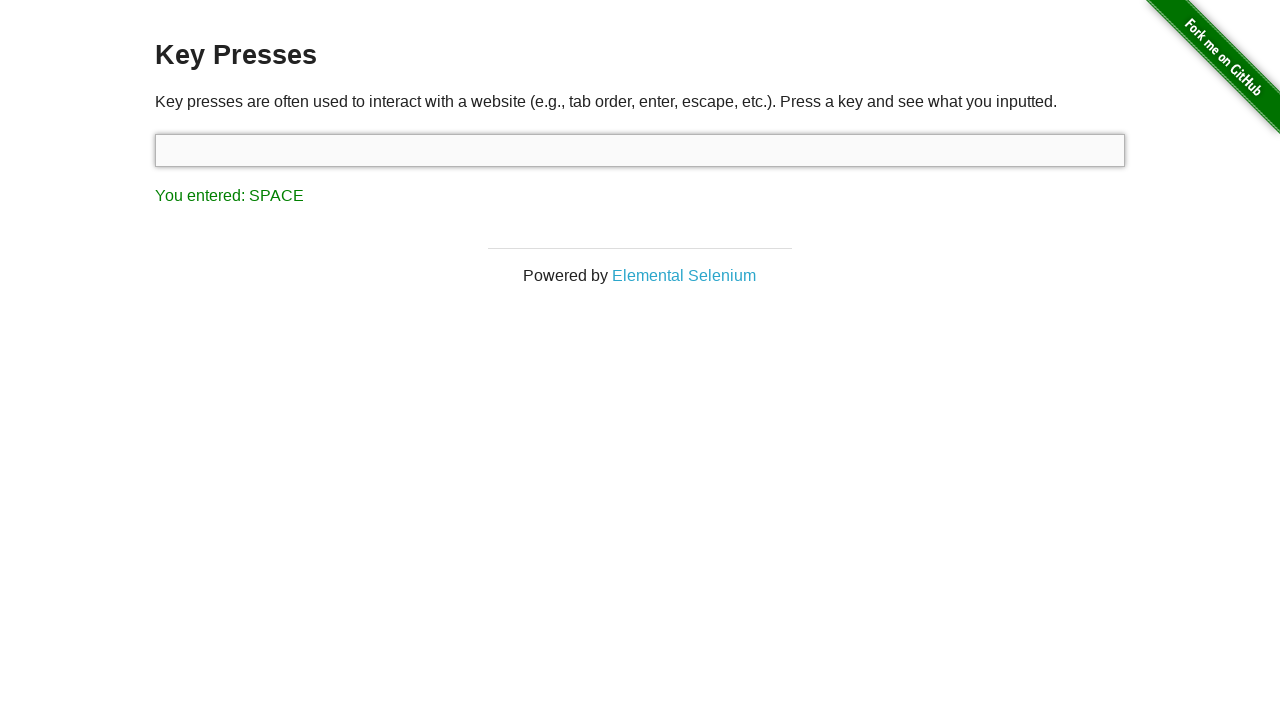

Verified that SPACE key press was recorded correctly
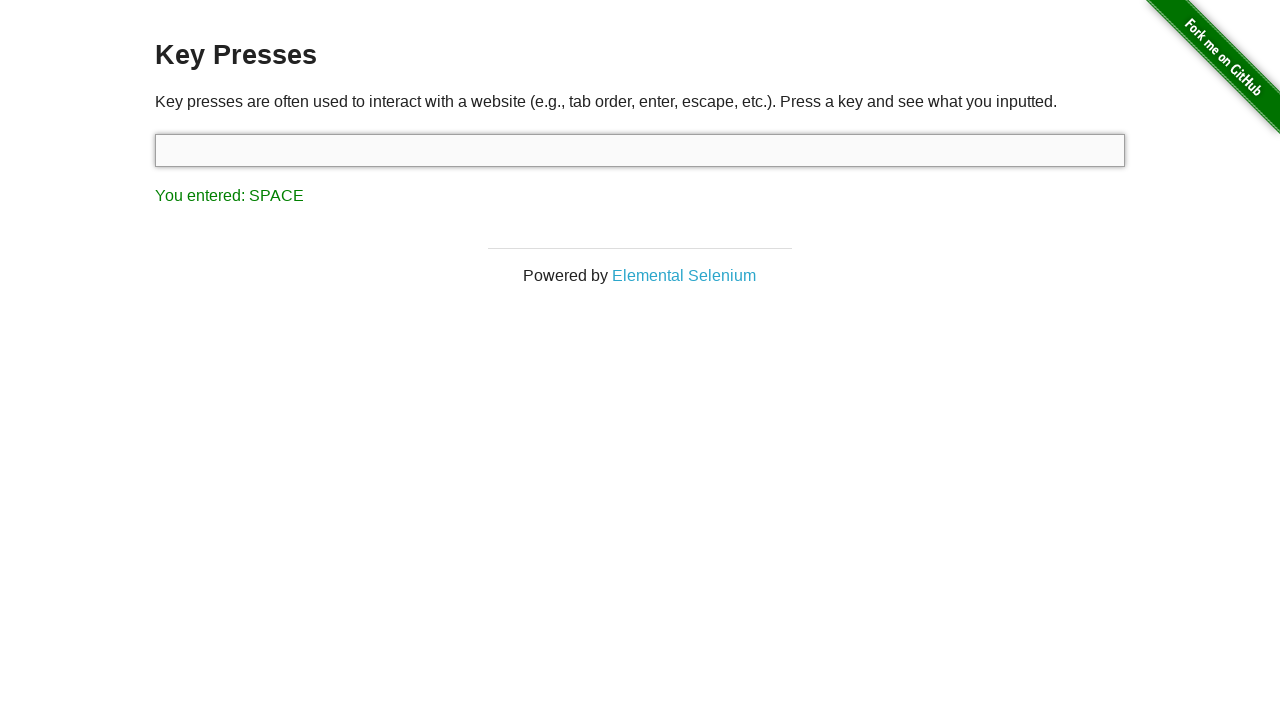

Pressed ArrowLeft key
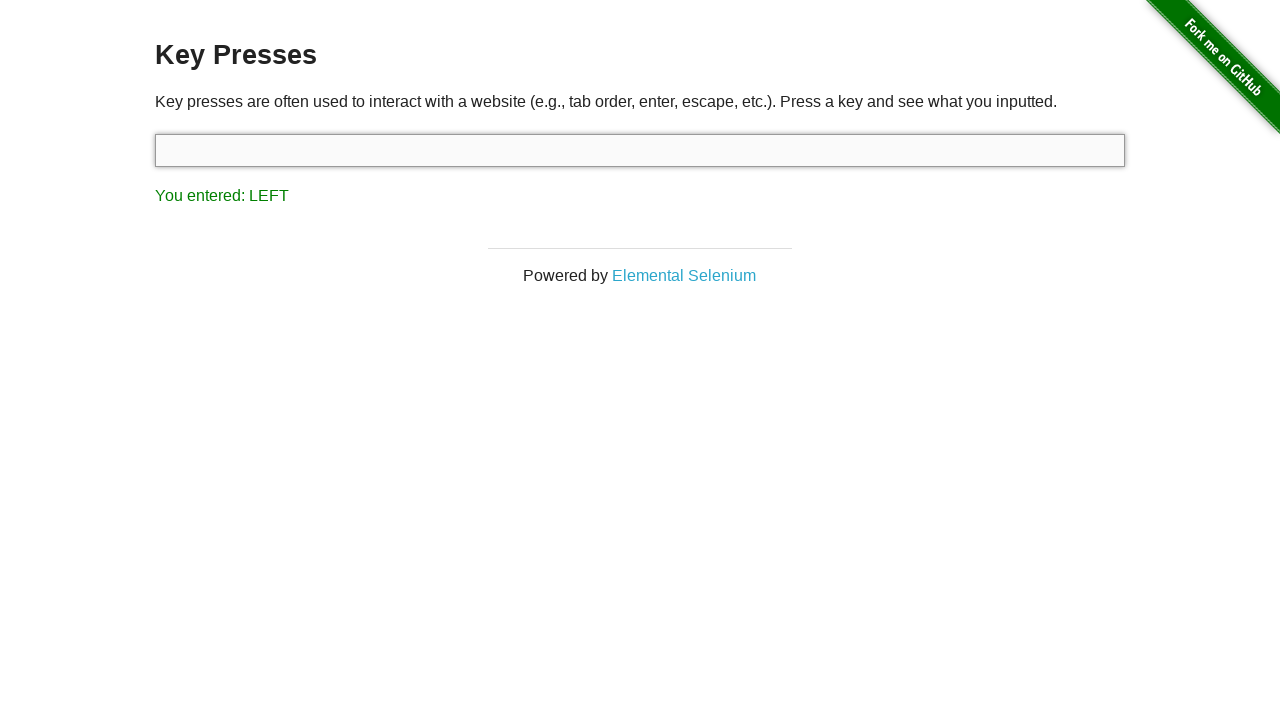

Verified that LEFT arrow key press was recorded correctly
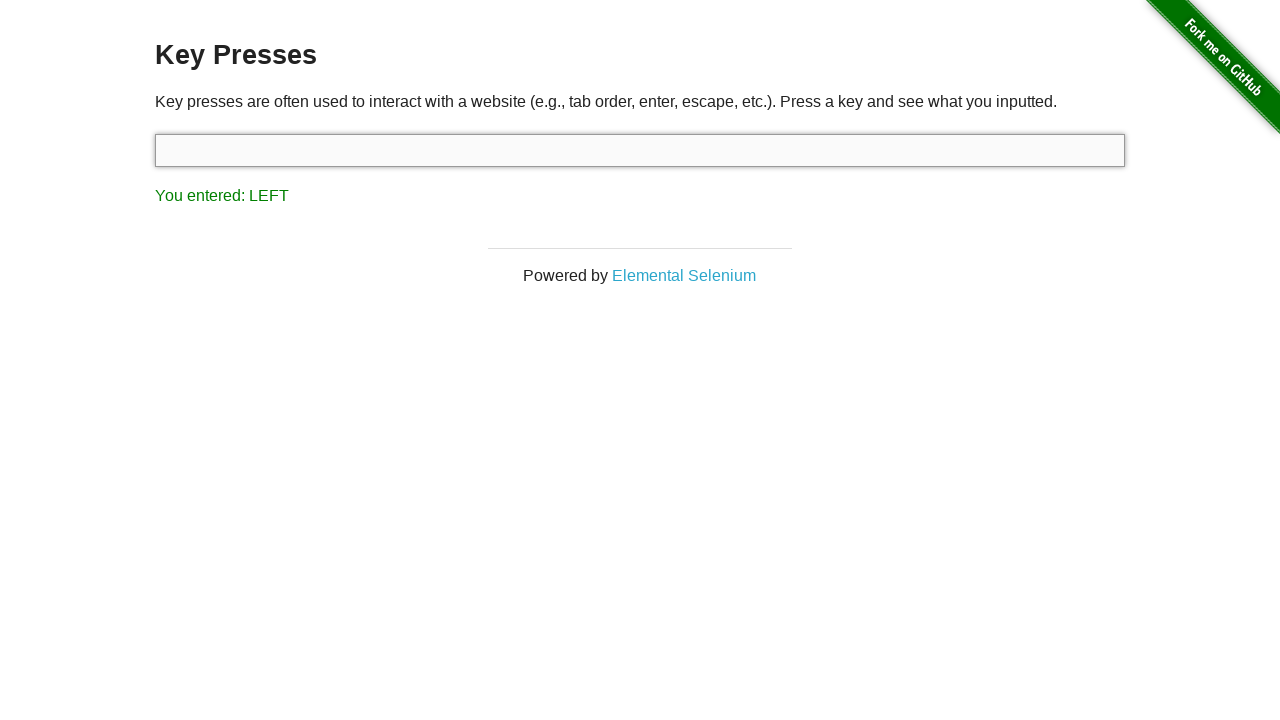

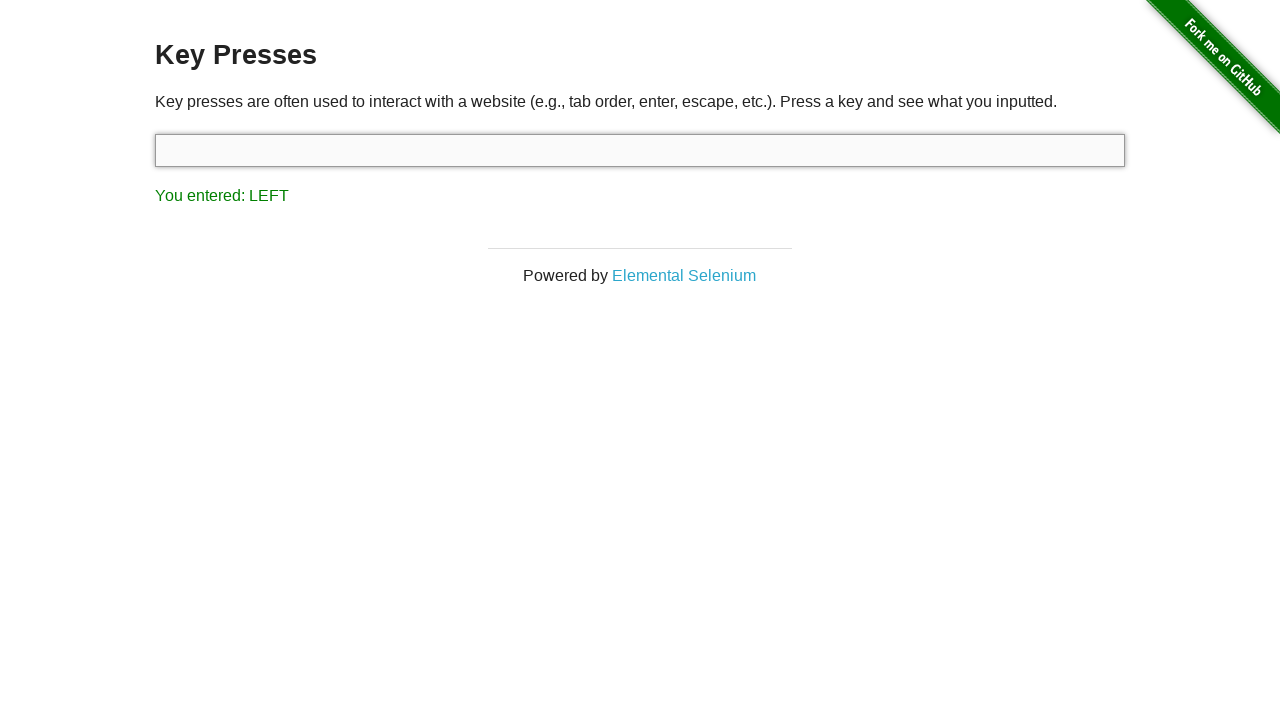